Tests browser navigation functionality by navigating between two pages using forward, back, and refresh operations

Starting URL: https://letskodeit.teachable.com/p/practice

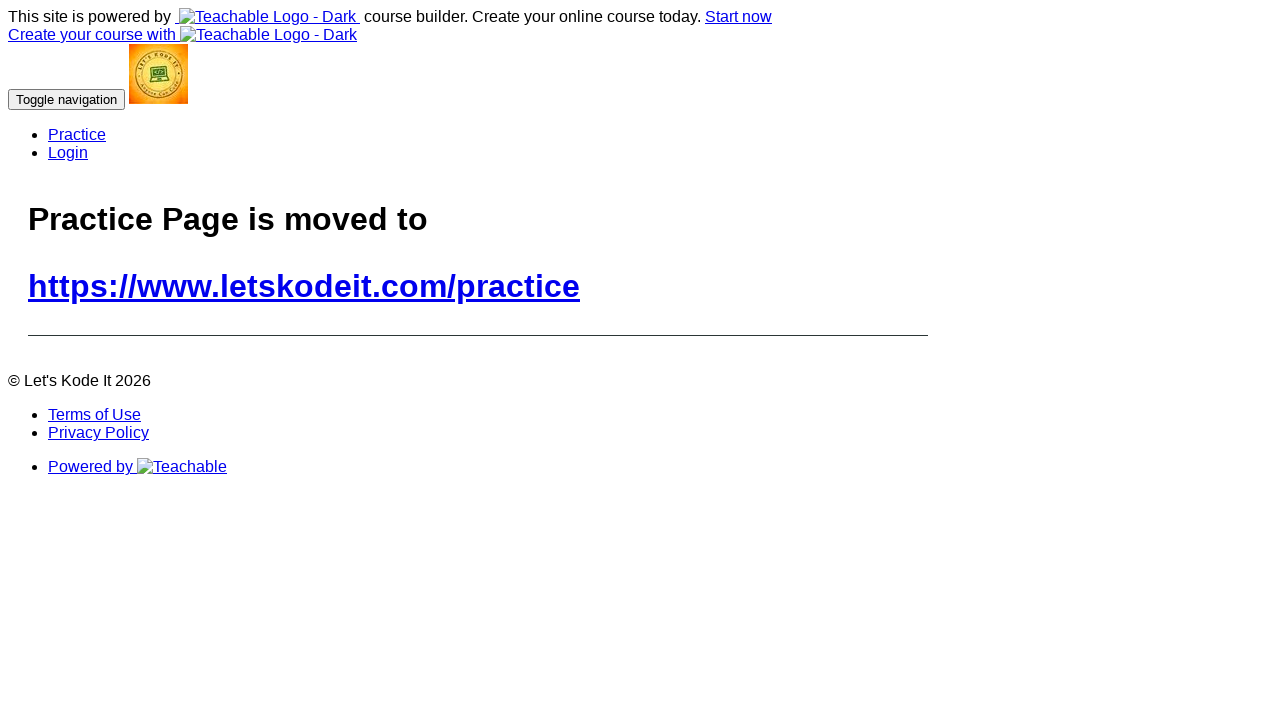

Navigated to courses page at https://letskodeit.teachable.com/courses
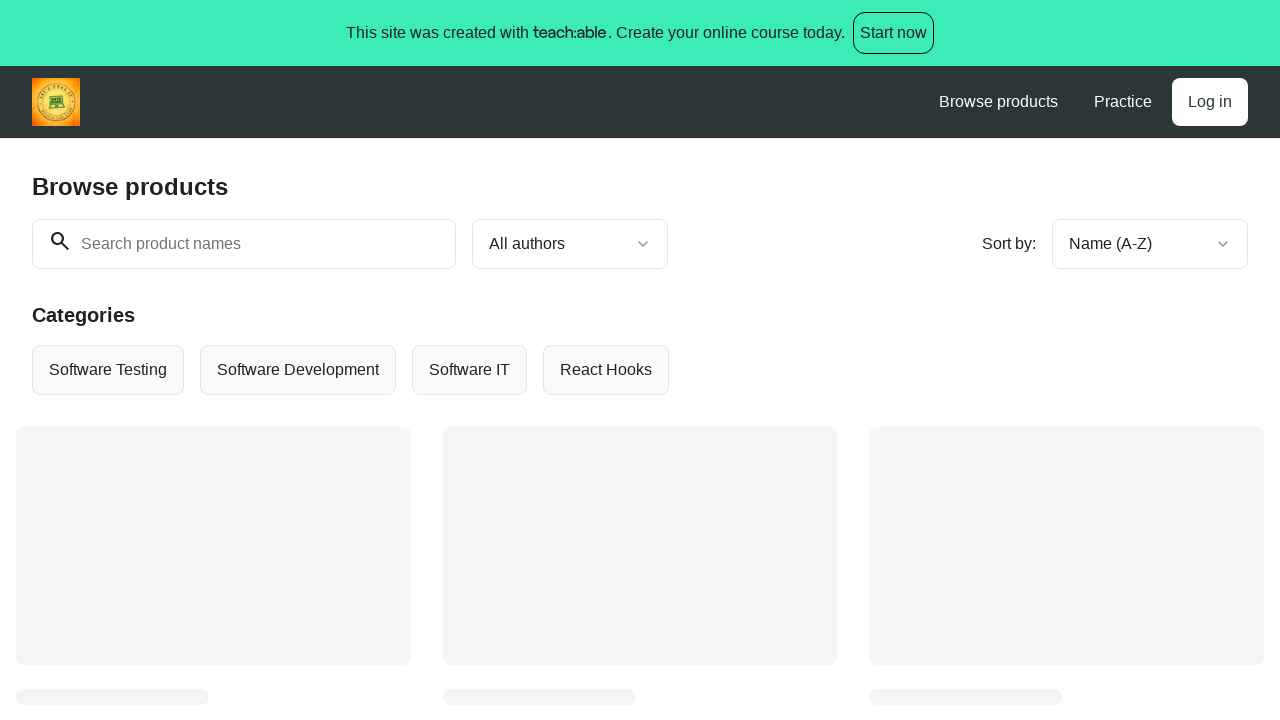

Courses page loaded with networkidle state
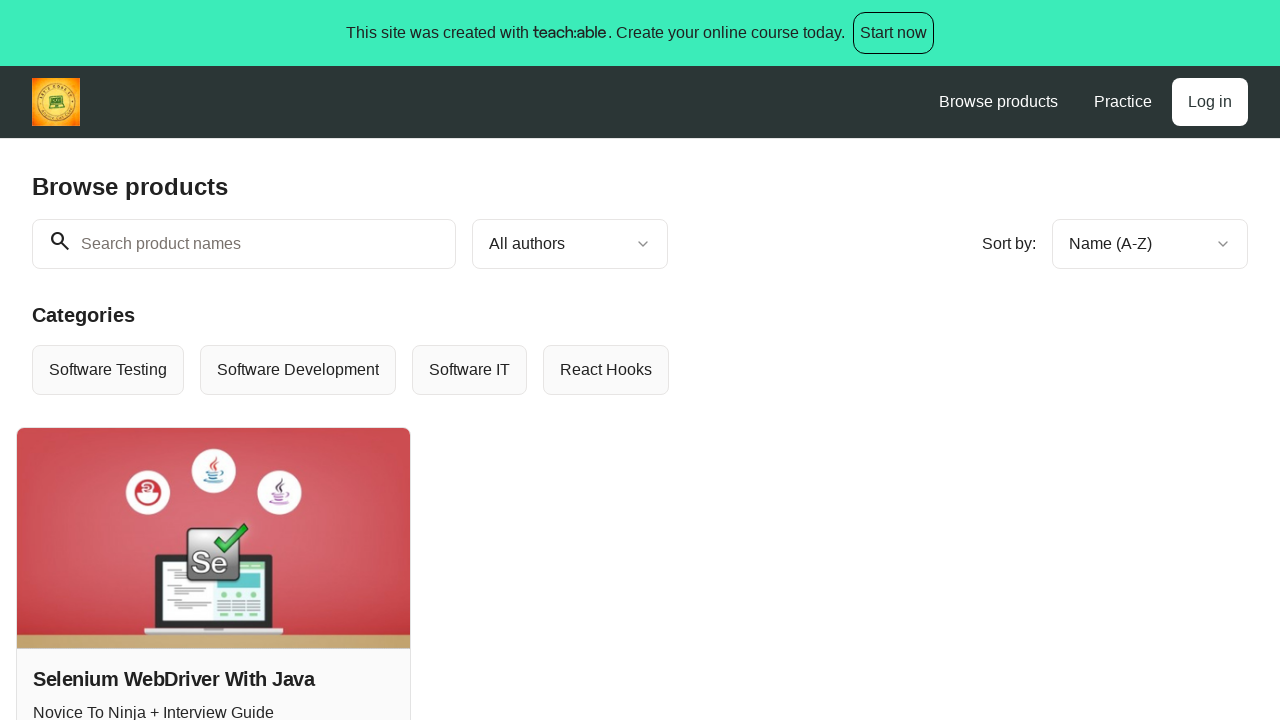

Navigated back to previous page
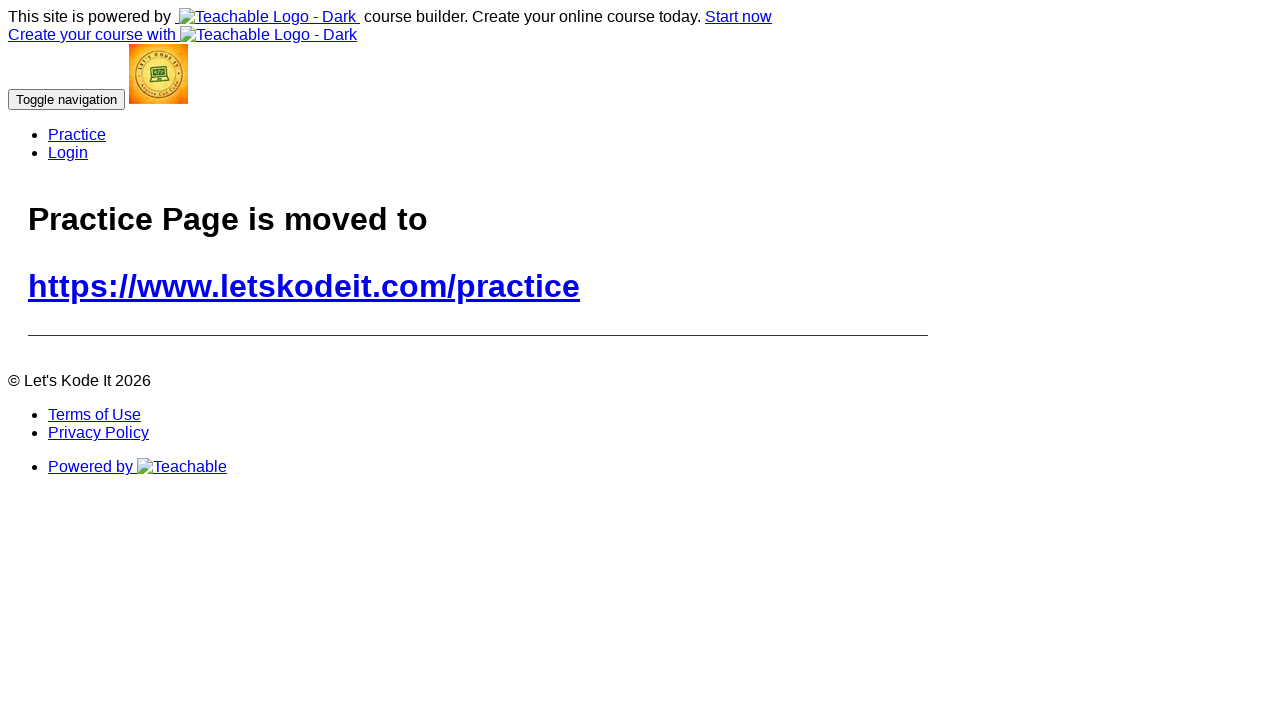

Back navigation completed with networkidle state
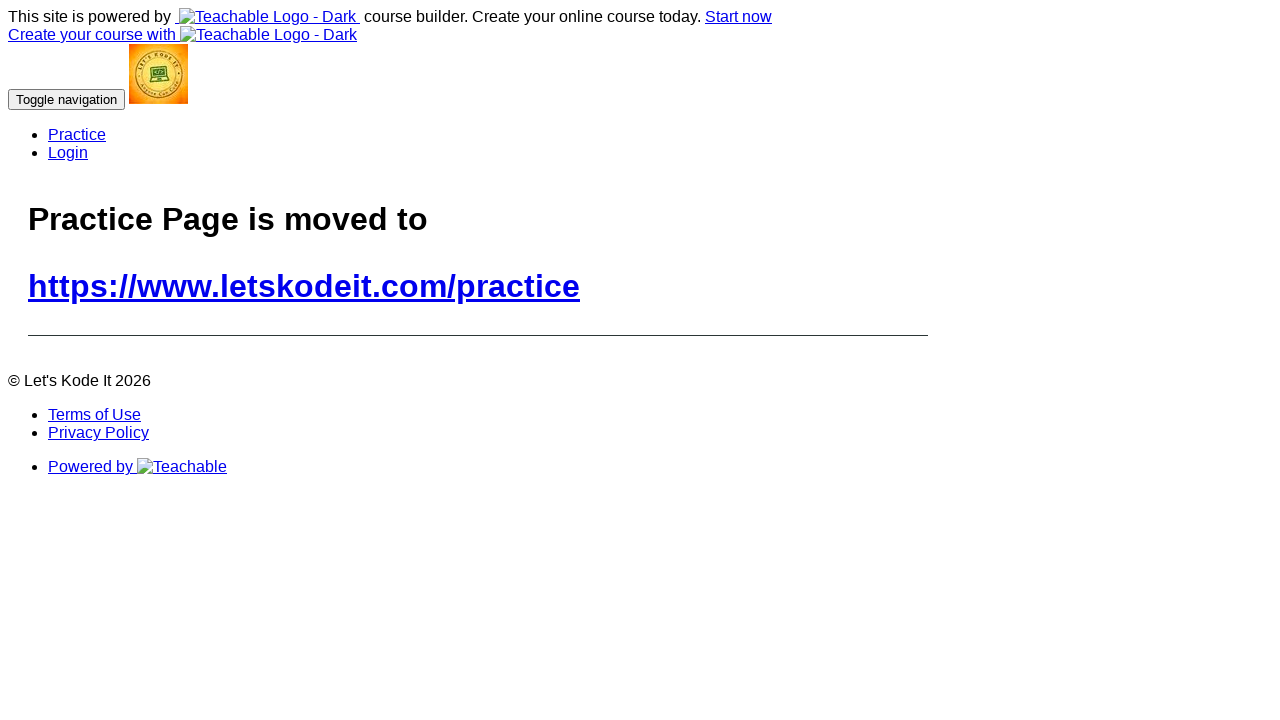

Navigated forward to courses page
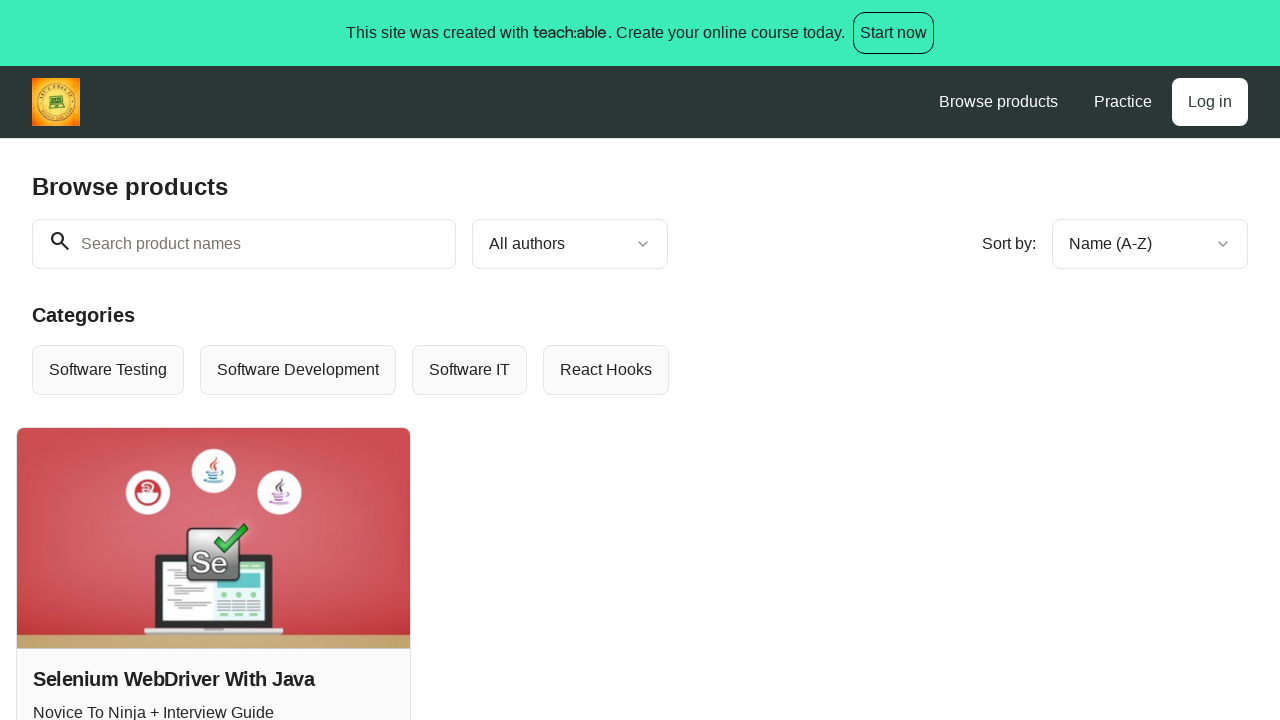

Forward navigation completed with networkidle state
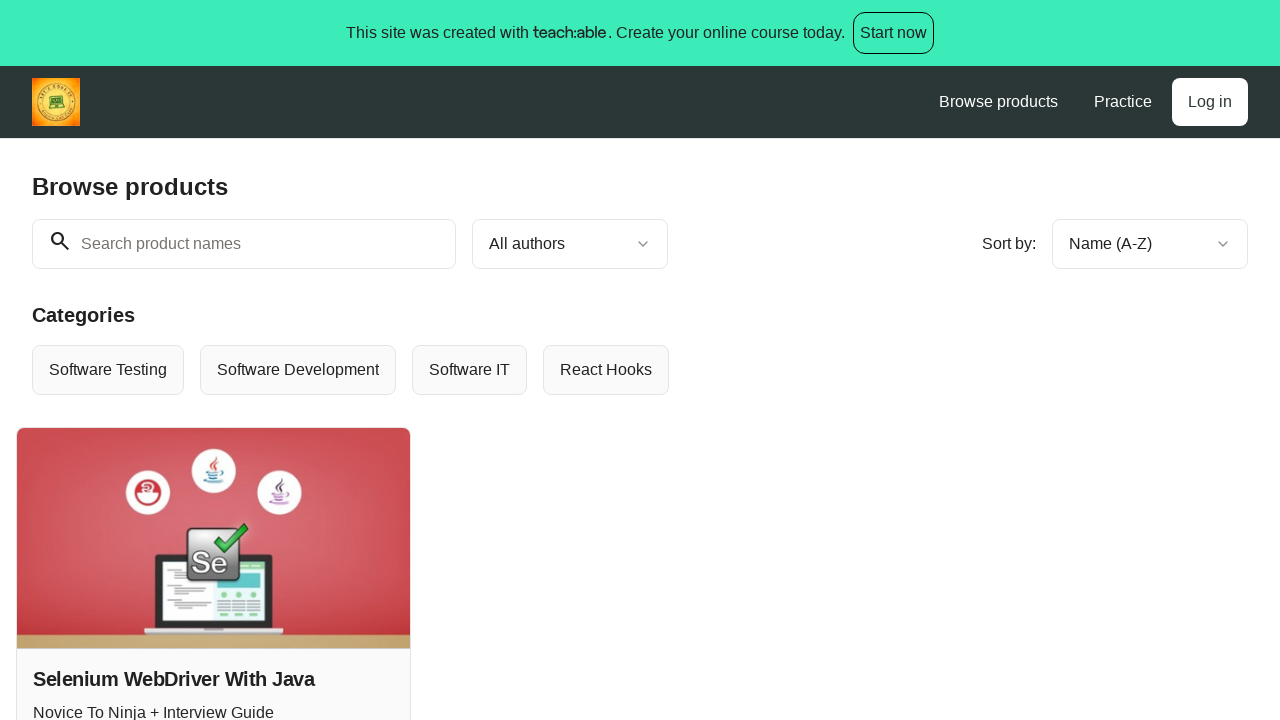

Navigated back to practice page again
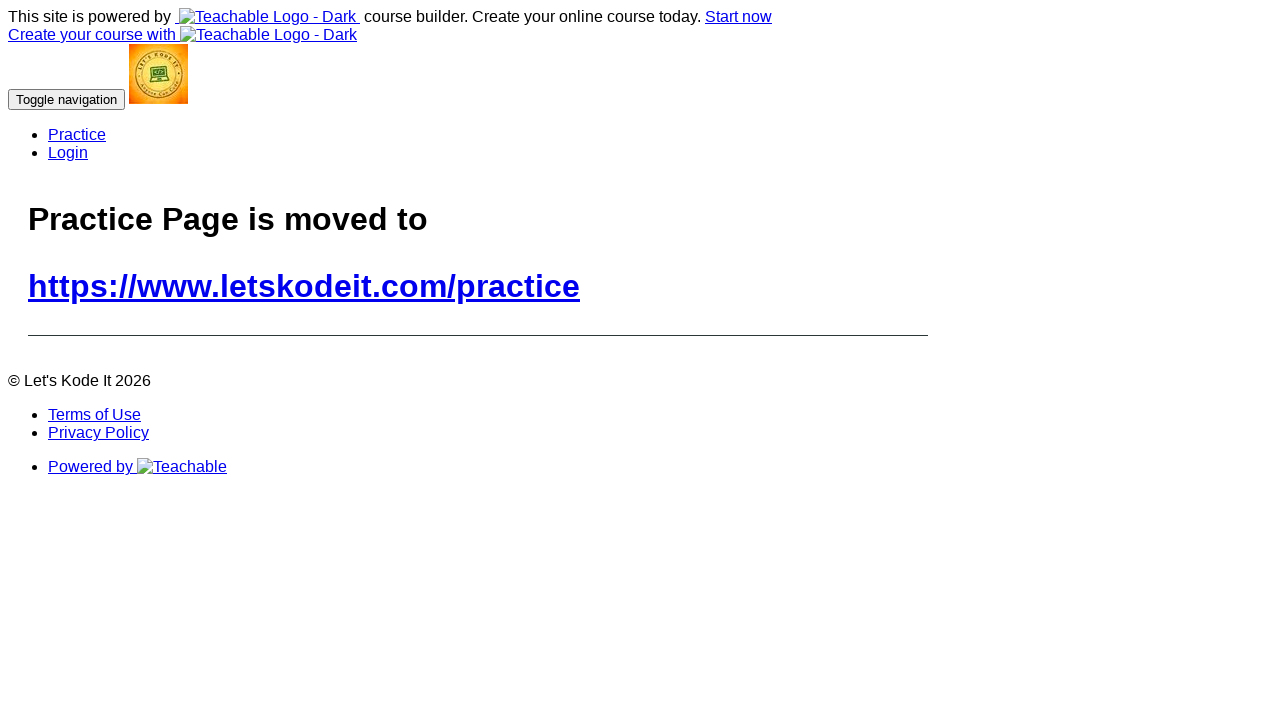

Second back navigation completed with networkidle state
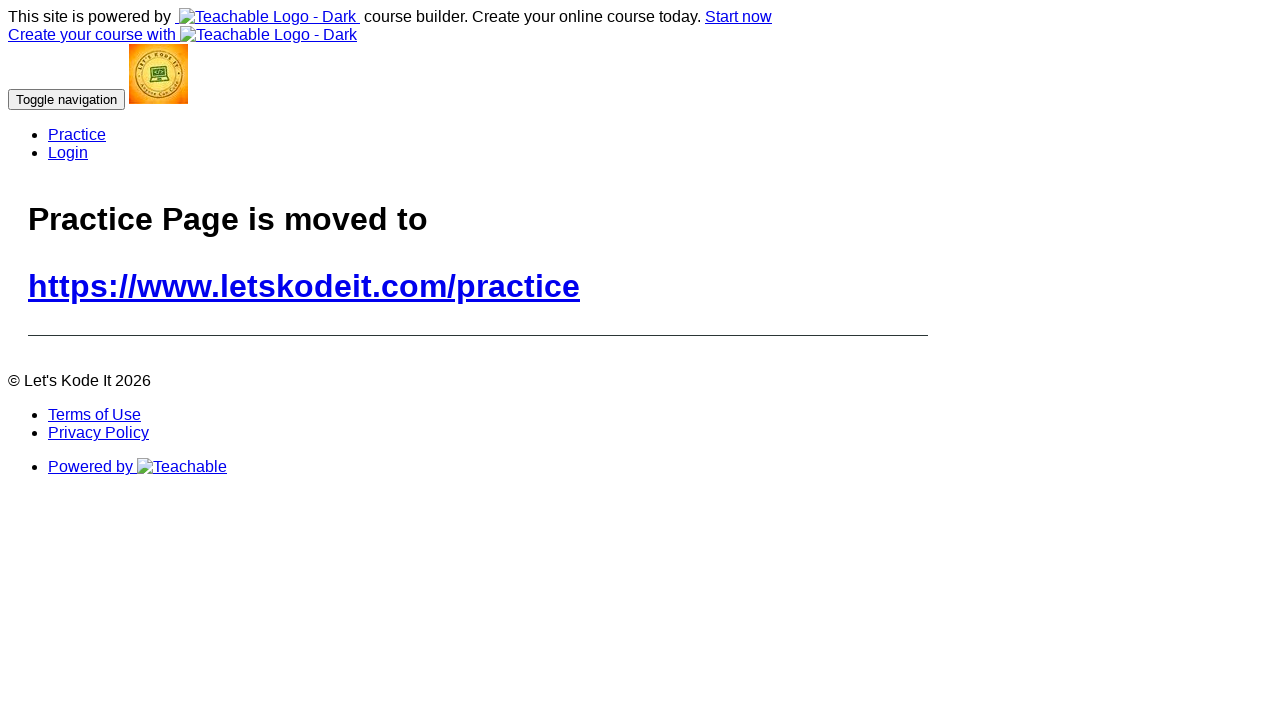

Refreshed the current page
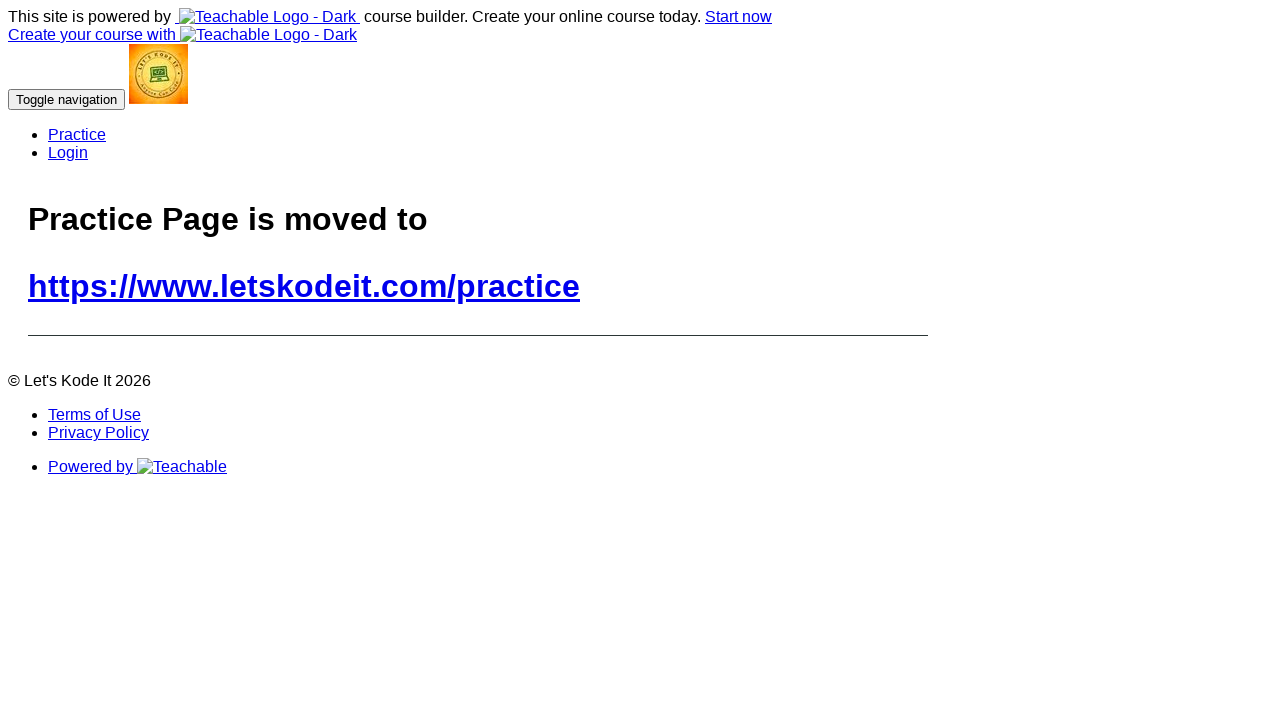

Page refresh completed with networkidle state
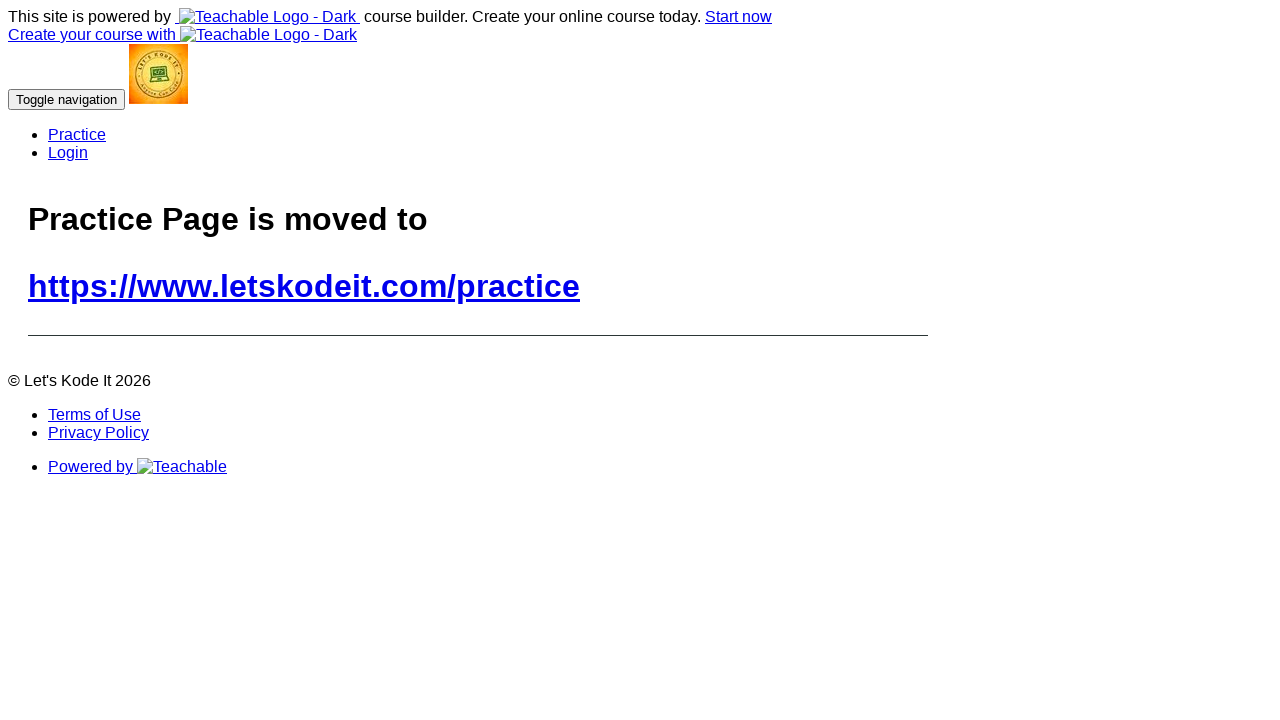

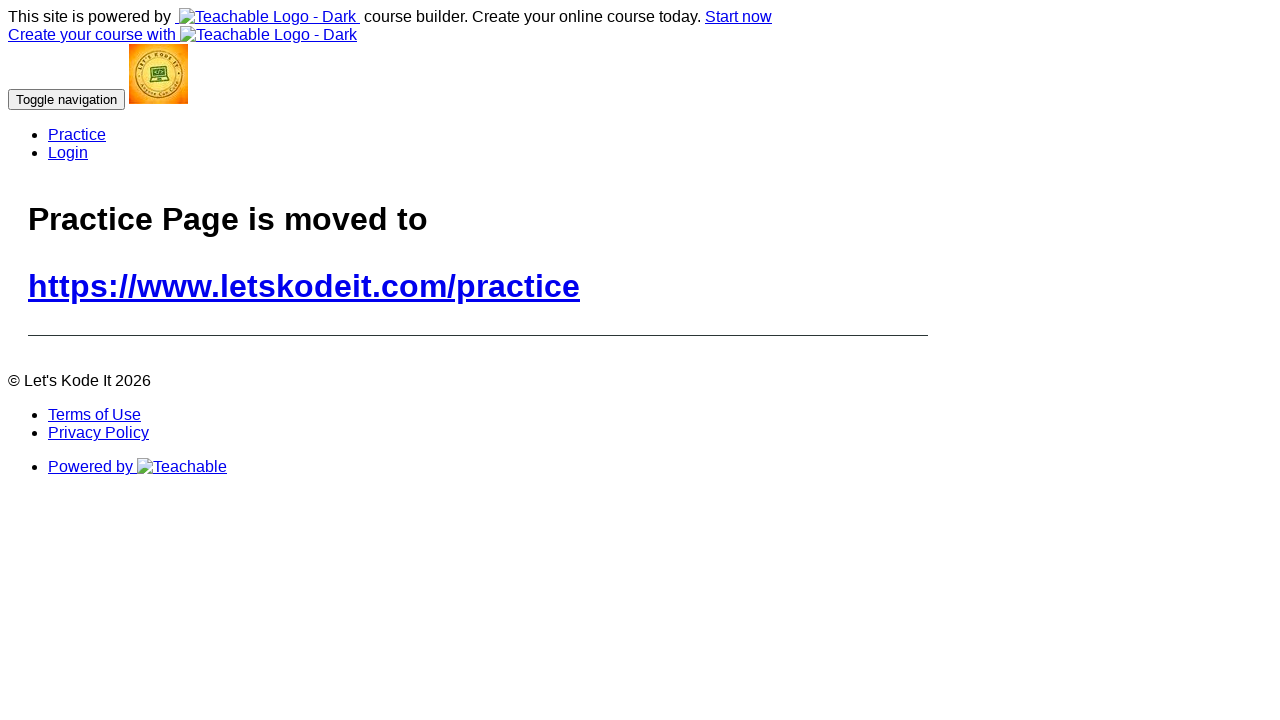